Tests clicking on the NFL Nation link and verifies the NFL Nation page loads

Starting URL: https://www.espn.com/nfl/

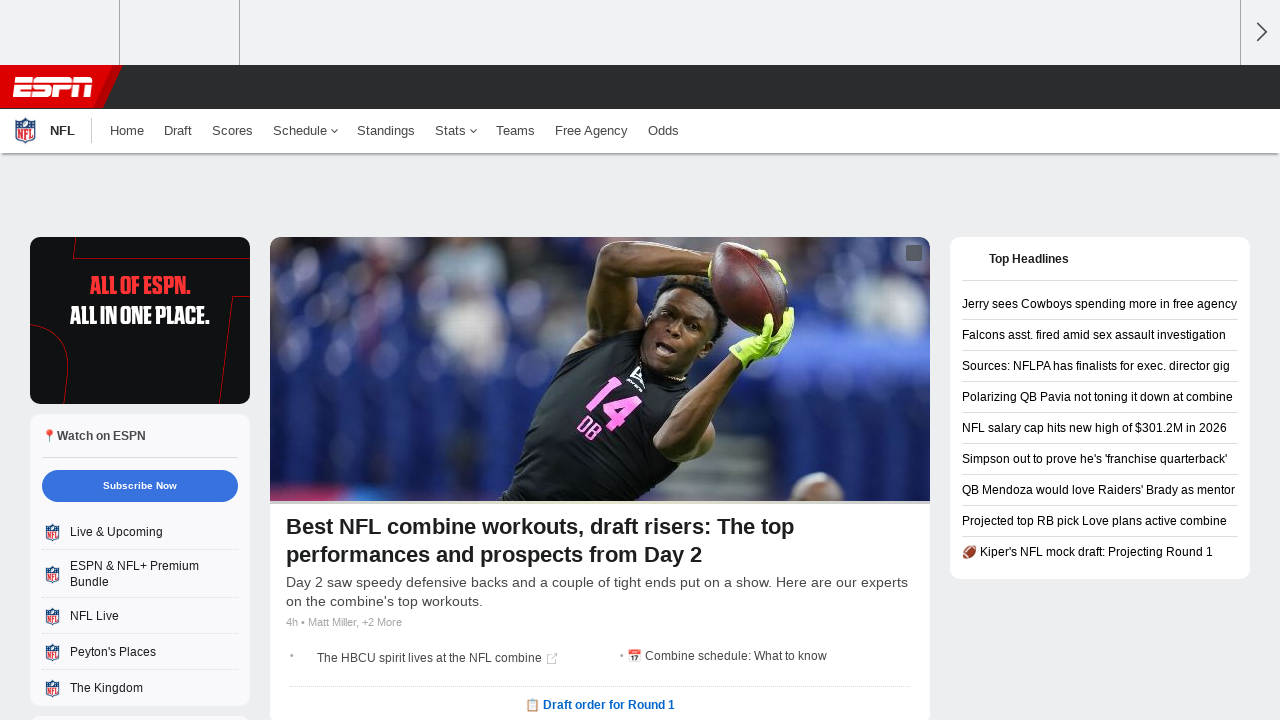

Clicked on NFL Nation link at (600, 361) on a:has-text('NFL Nation')
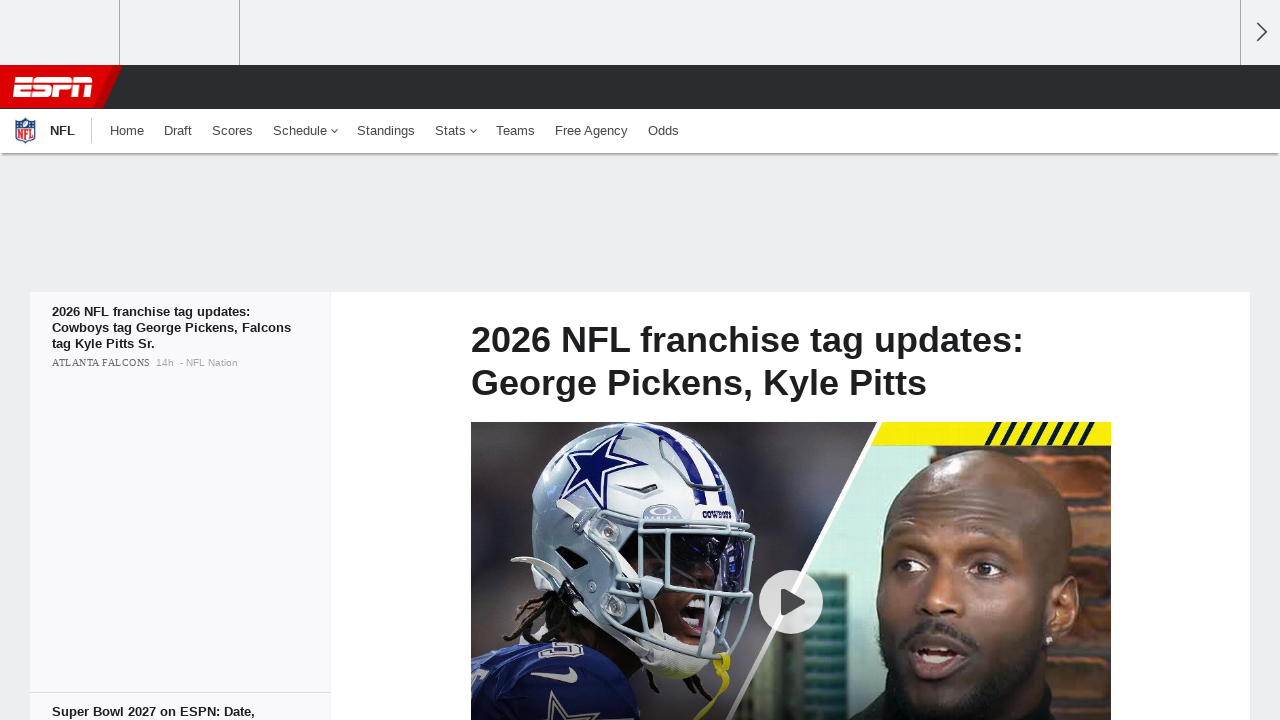

NFL Nation page loaded successfully
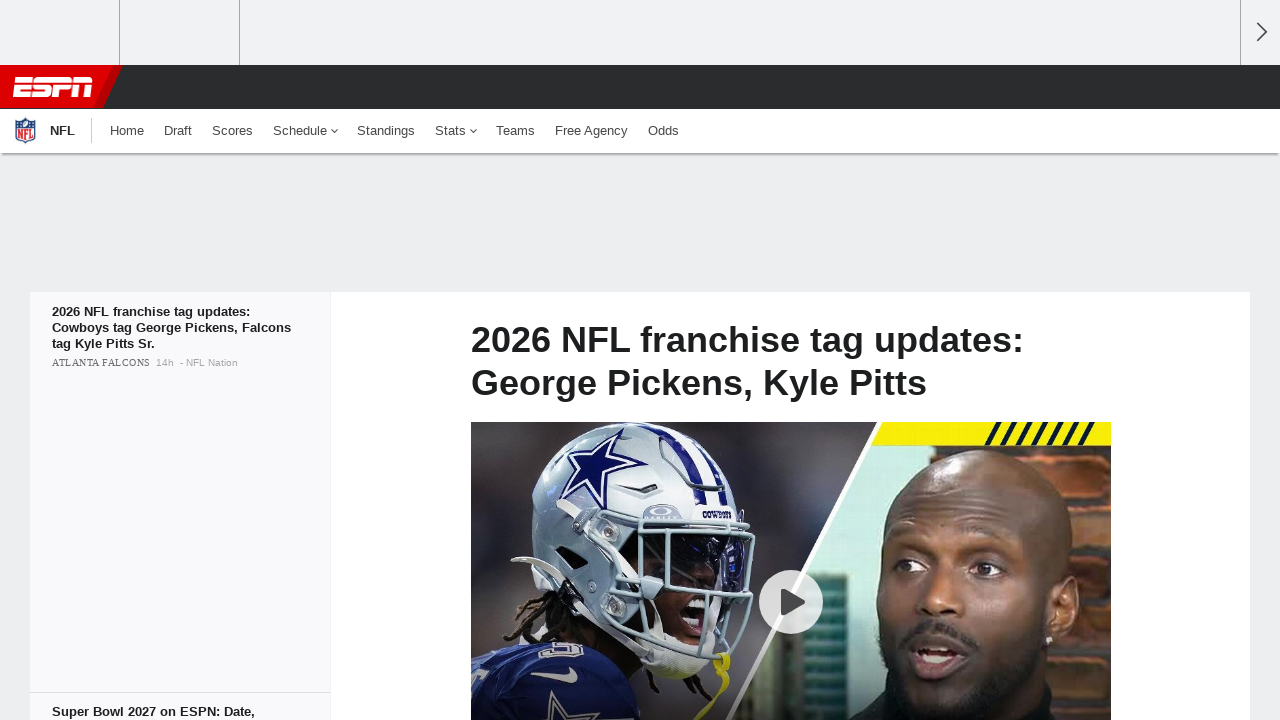

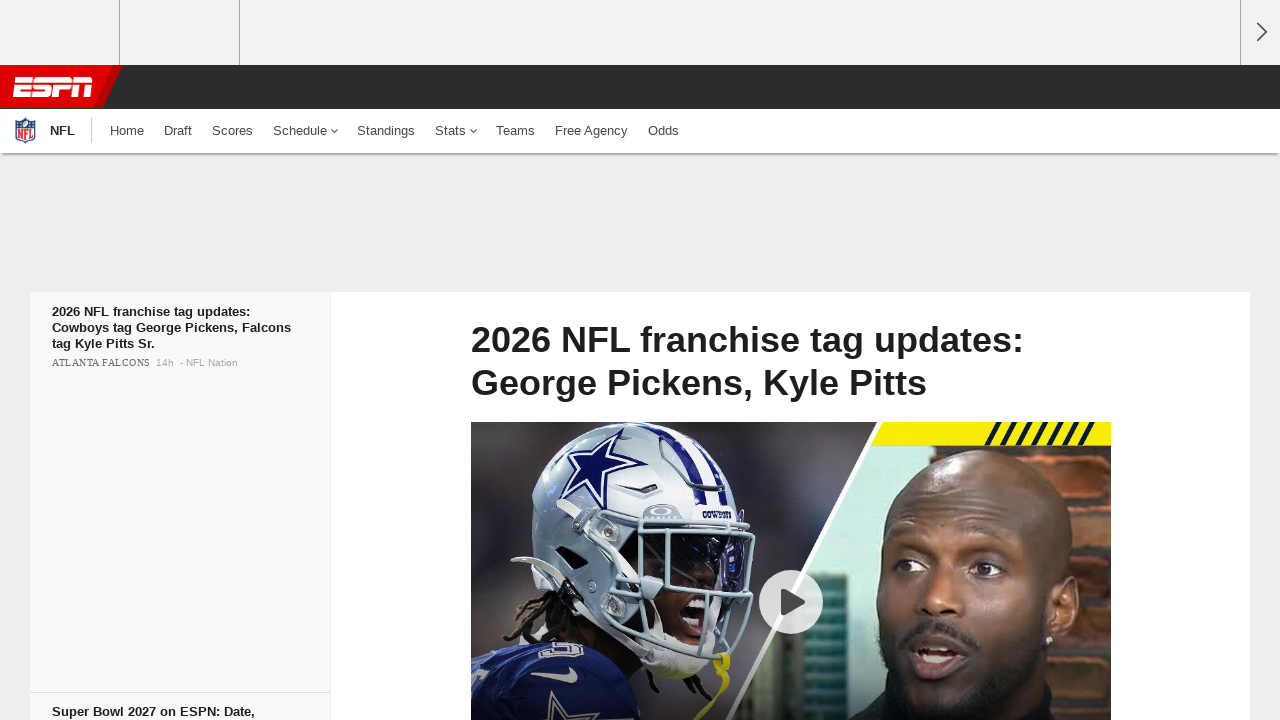